Tests marking all todo items as completed using the toggle all checkbox.

Starting URL: https://demo.playwright.dev/todomvc

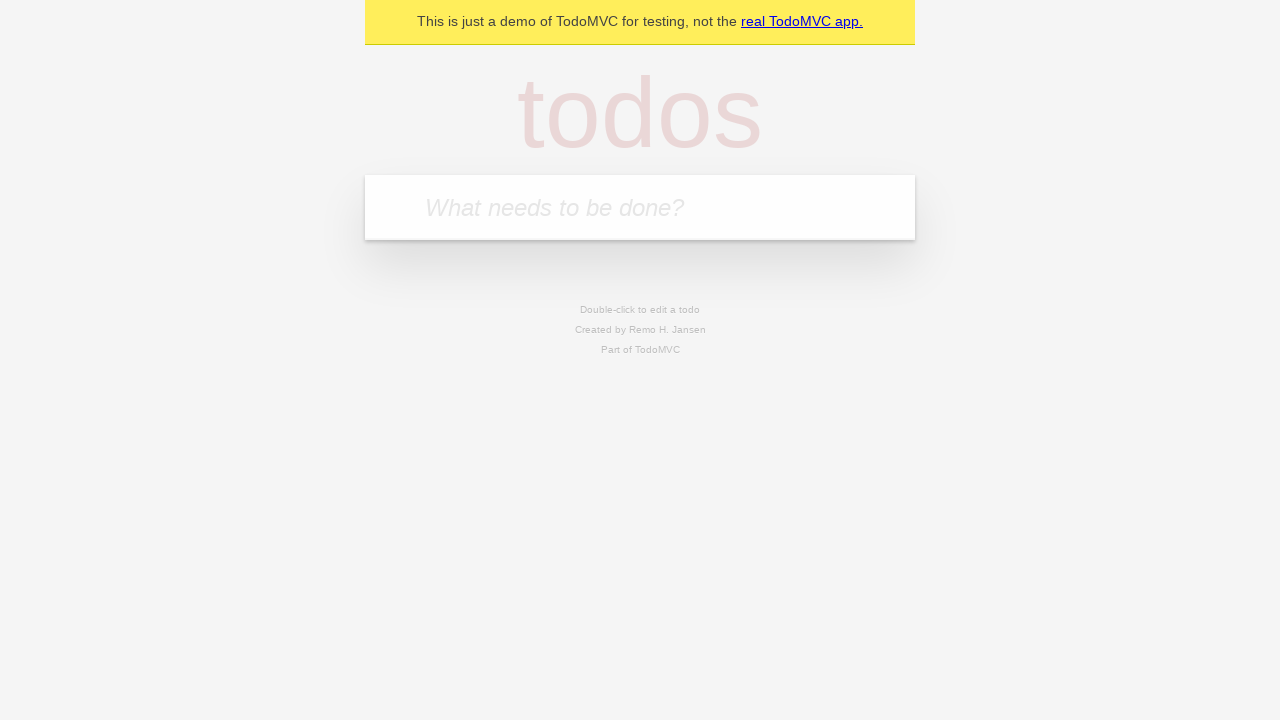

Filled todo input with 'buy some cheese' on internal:attr=[placeholder="What needs to be done?"i]
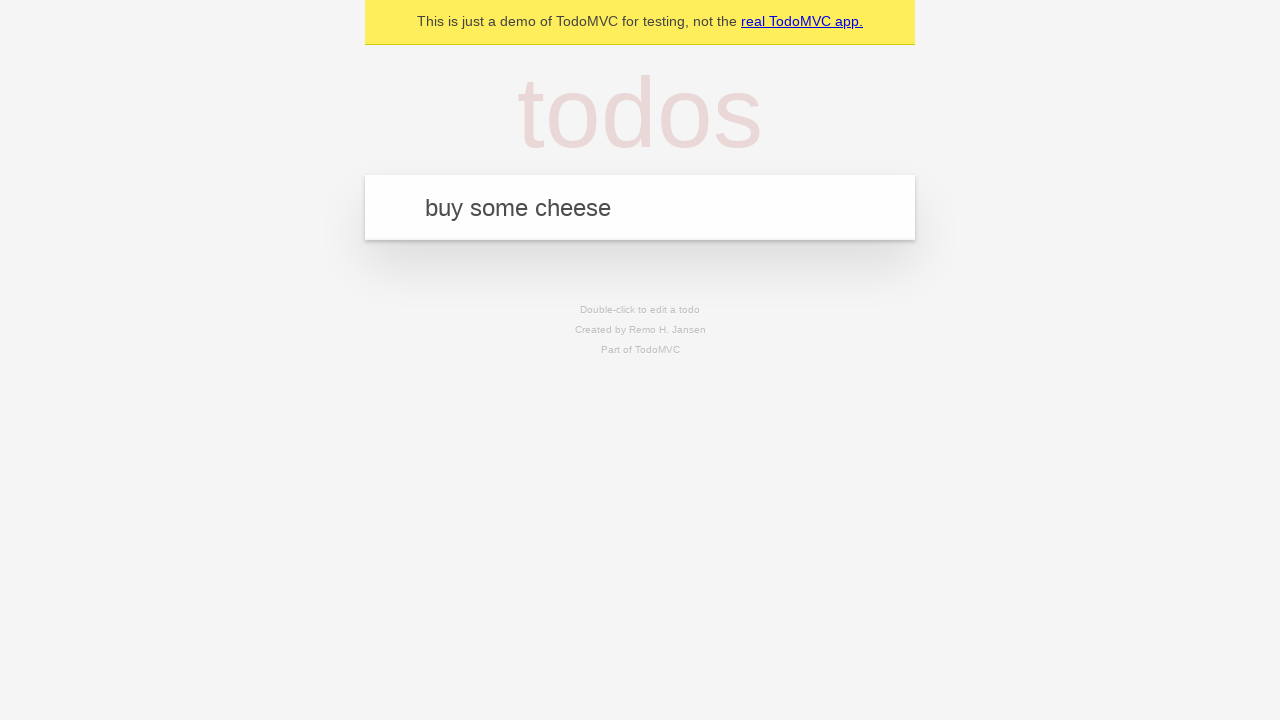

Pressed Enter to add first todo item on internal:attr=[placeholder="What needs to be done?"i]
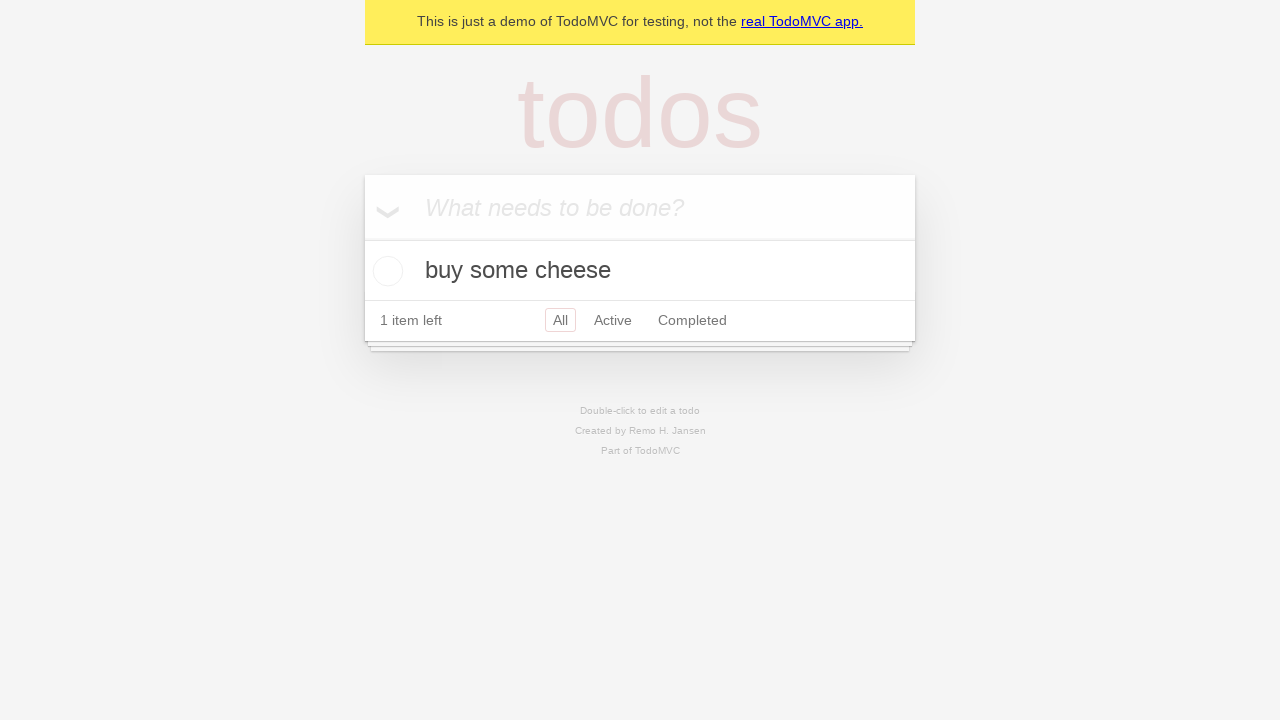

Filled todo input with 'feed the cat' on internal:attr=[placeholder="What needs to be done?"i]
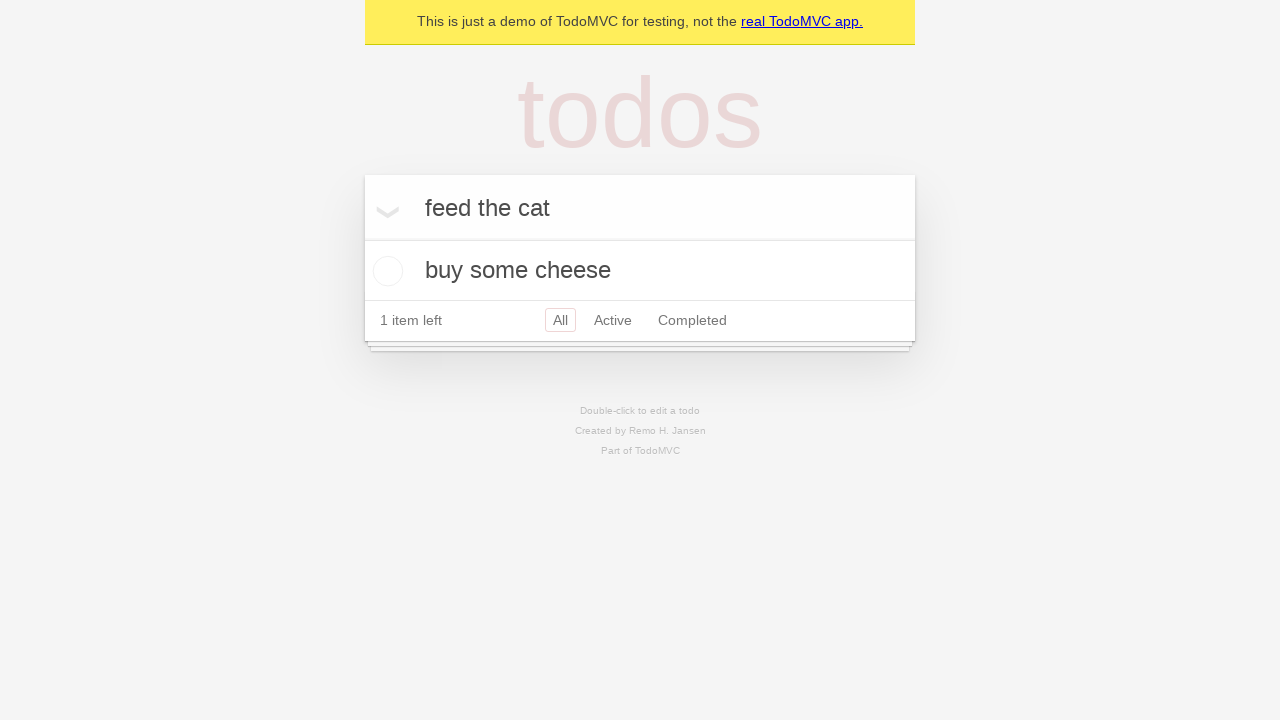

Pressed Enter to add second todo item on internal:attr=[placeholder="What needs to be done?"i]
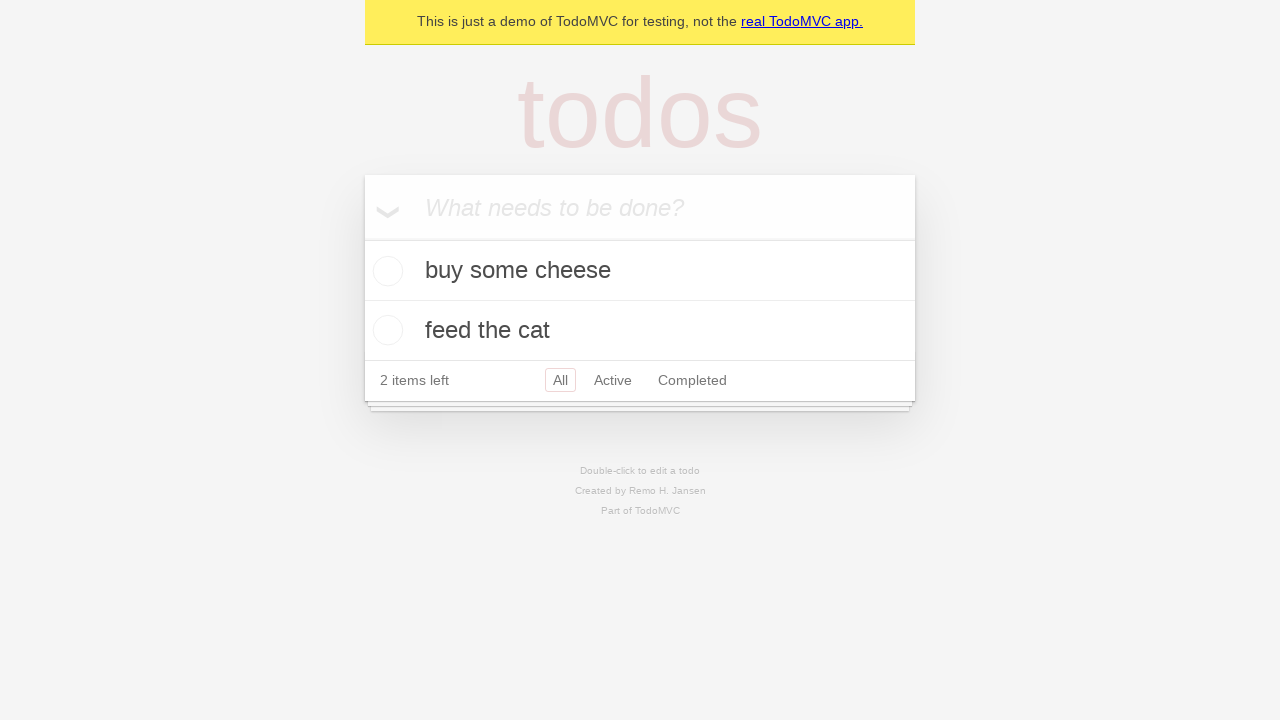

Filled todo input with 'book a doctors appointment' on internal:attr=[placeholder="What needs to be done?"i]
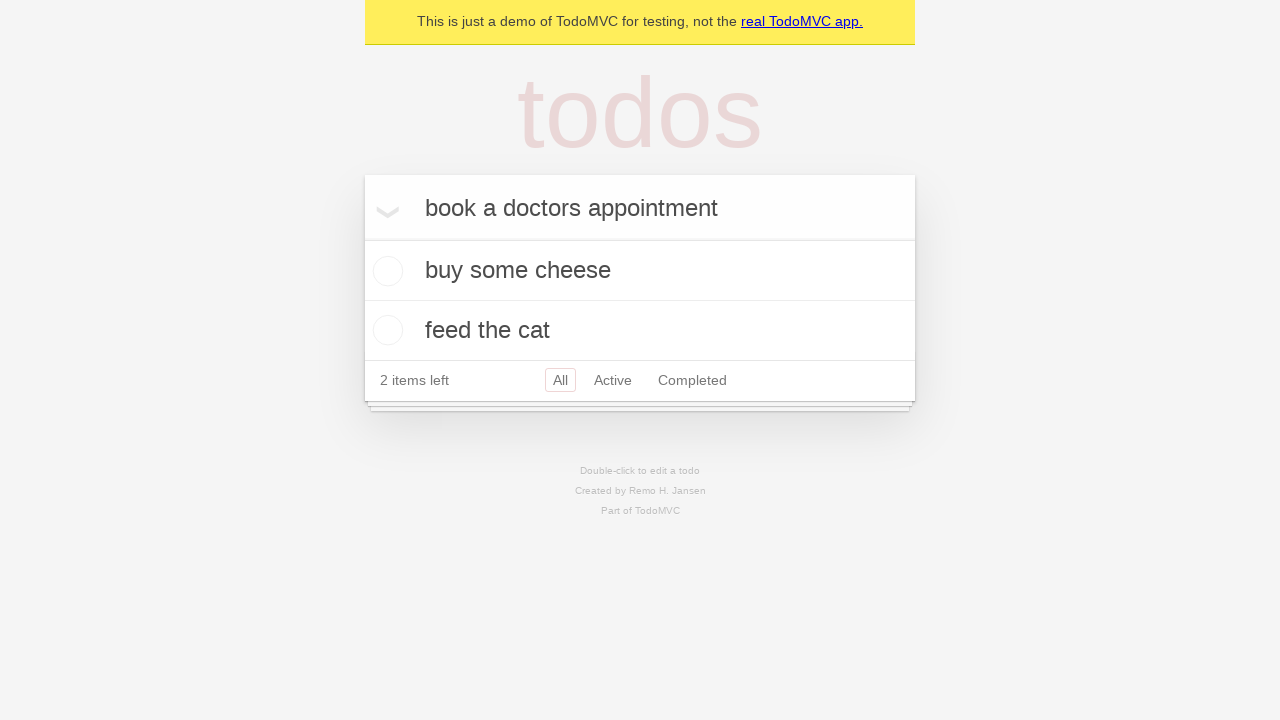

Pressed Enter to add third todo item on internal:attr=[placeholder="What needs to be done?"i]
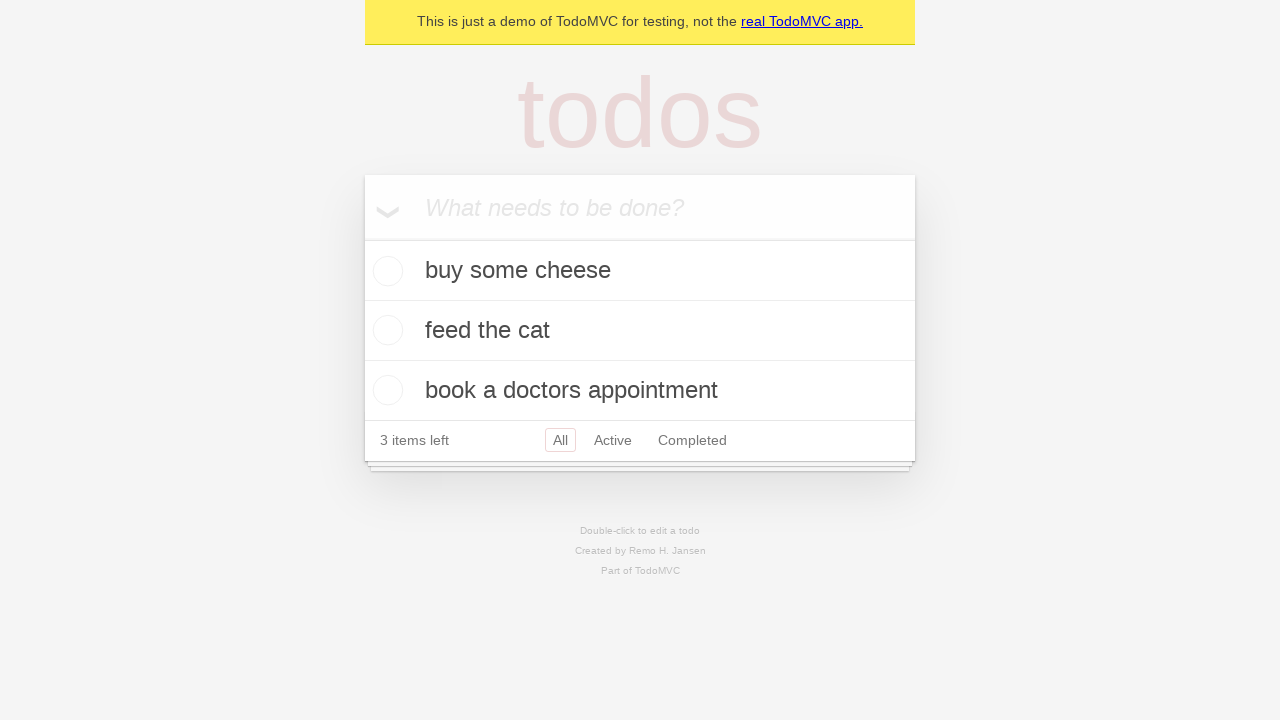

Checked 'Mark all as complete' checkbox at (362, 238) on internal:label="Mark all as complete"i
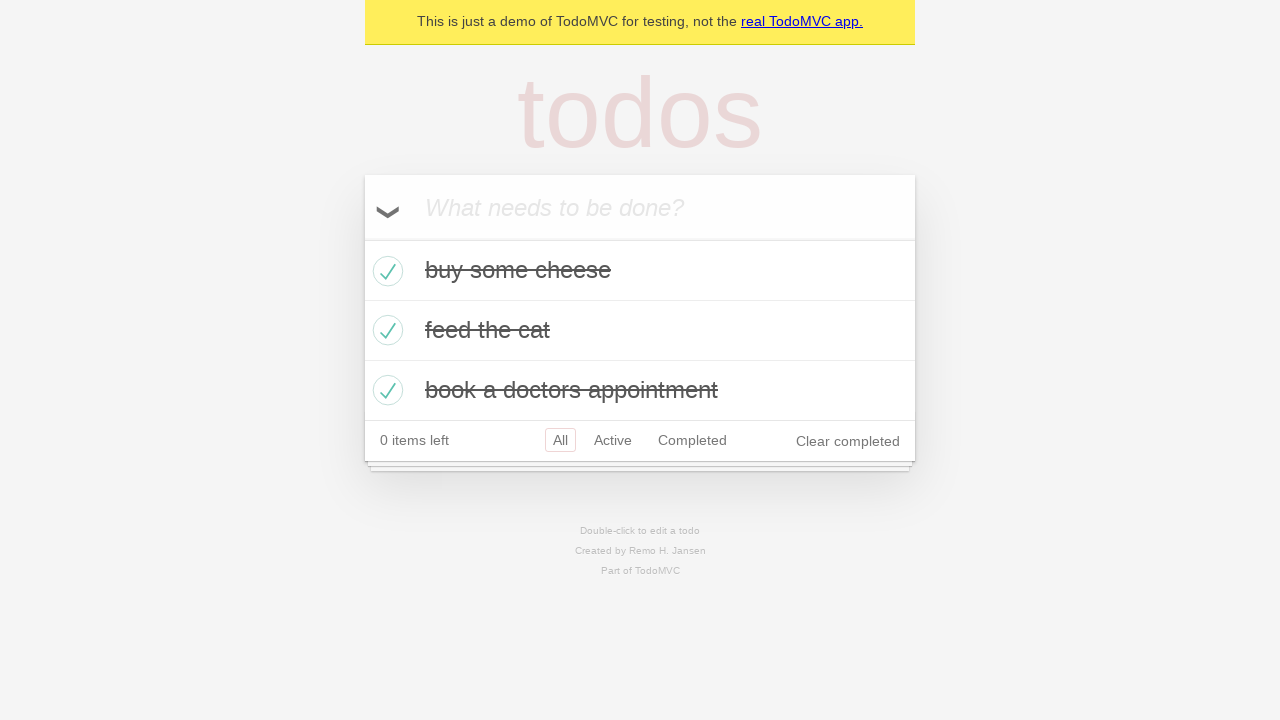

Waited for all todo items to be marked as completed
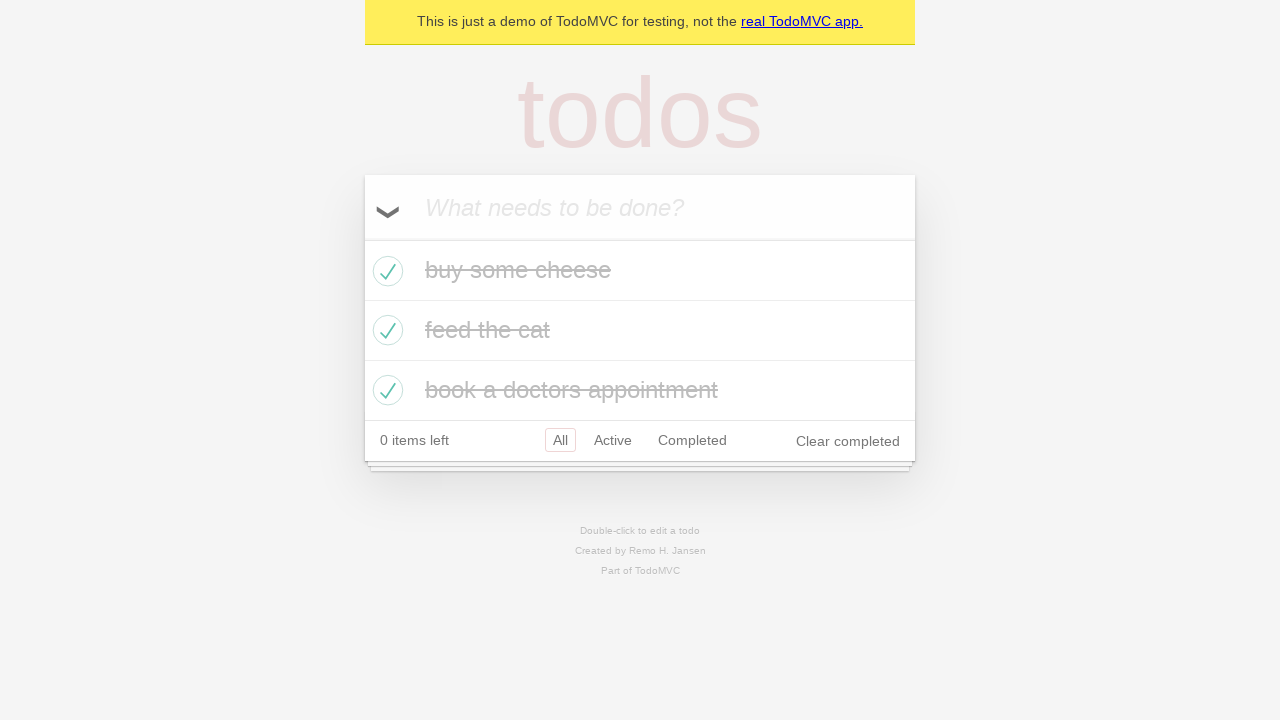

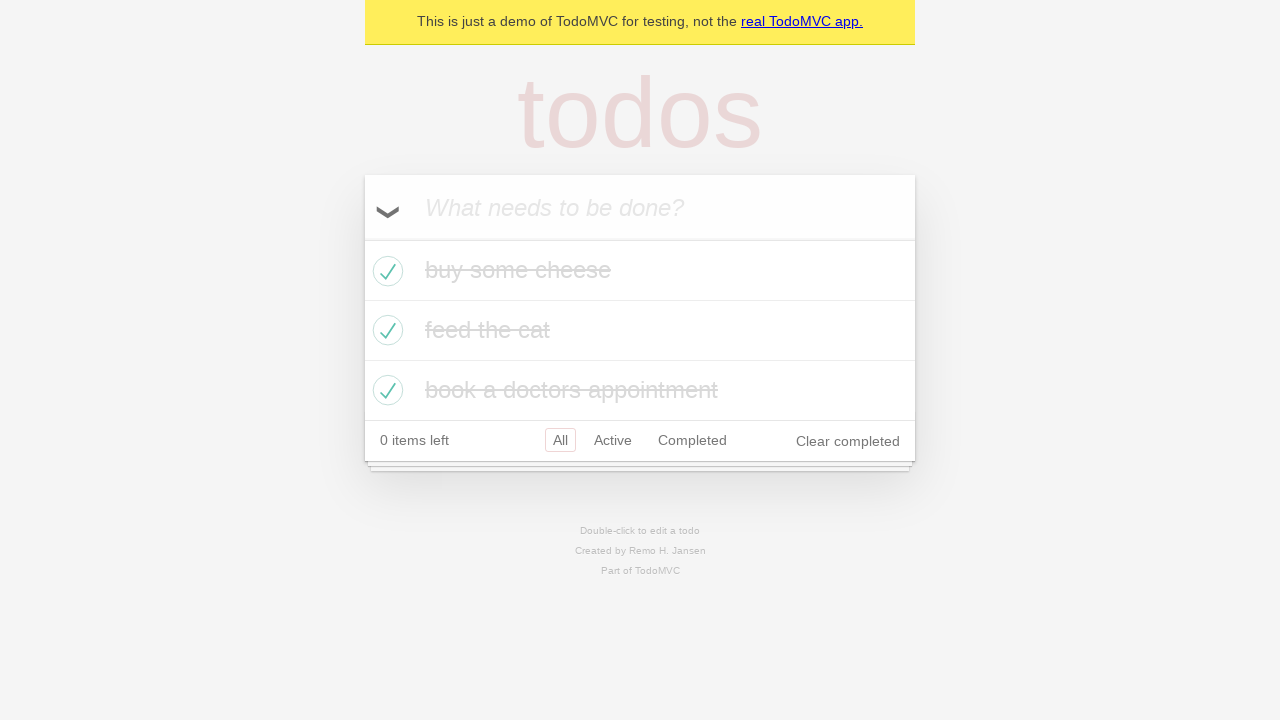